Tests slider interaction by clicking and holding the slider element, then moving it to the right using arrow key presses 25 times.

Starting URL: https://demoqa.com/slider

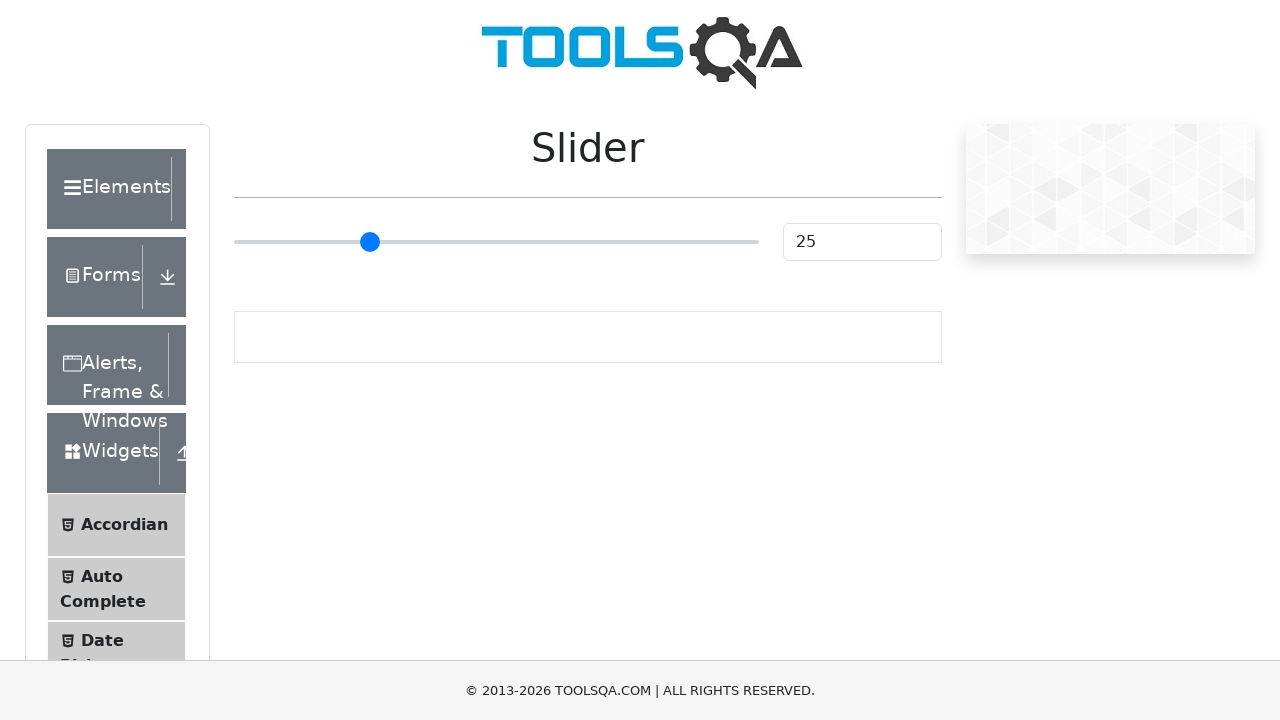

Located slider input element
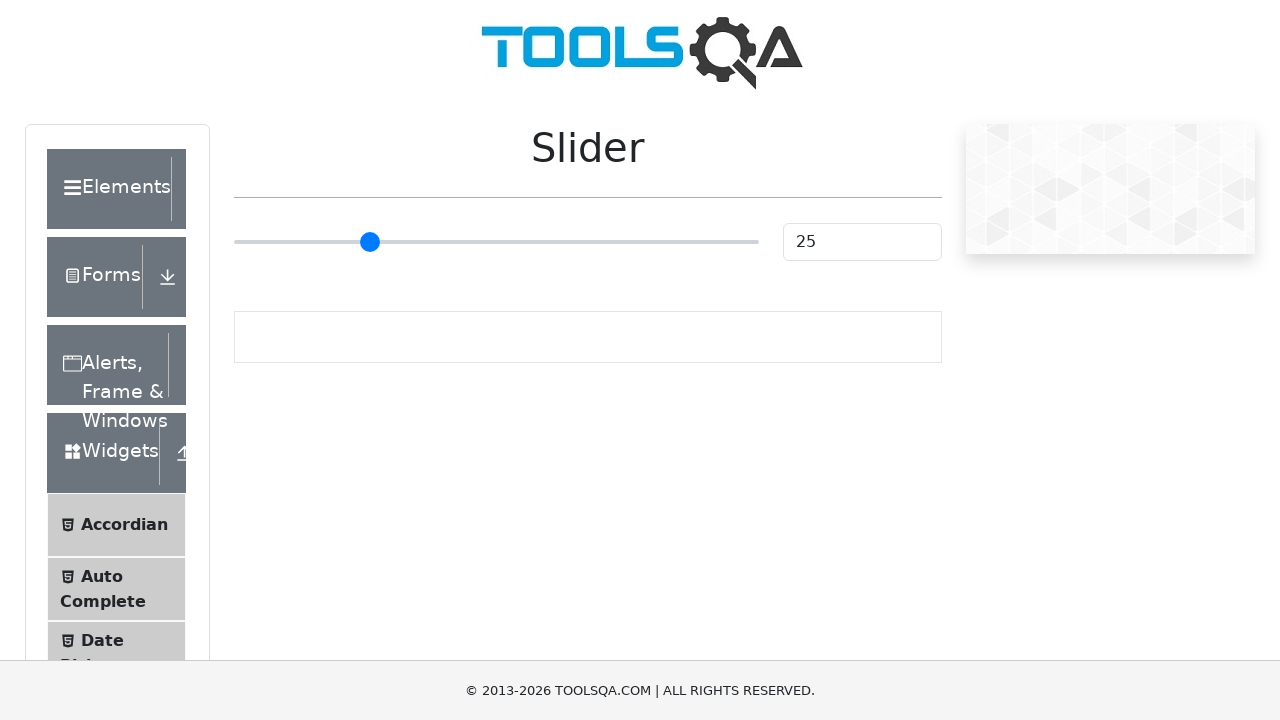

Clicked slider to focus it at (496, 242) on xpath=//div[@id='sliderContainer']/div[1]/span[1]/input
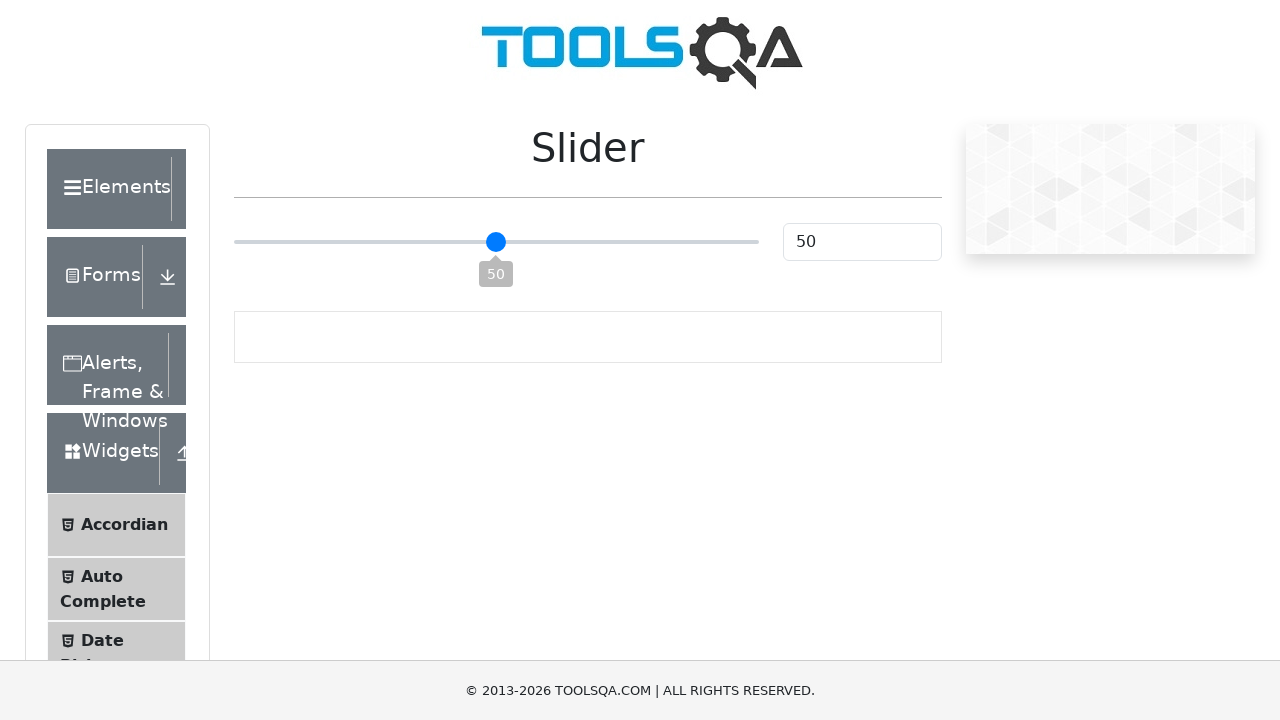

Pressed ArrowRight key on slider (press 1/25) on xpath=//div[@id='sliderContainer']/div[1]/span[1]/input
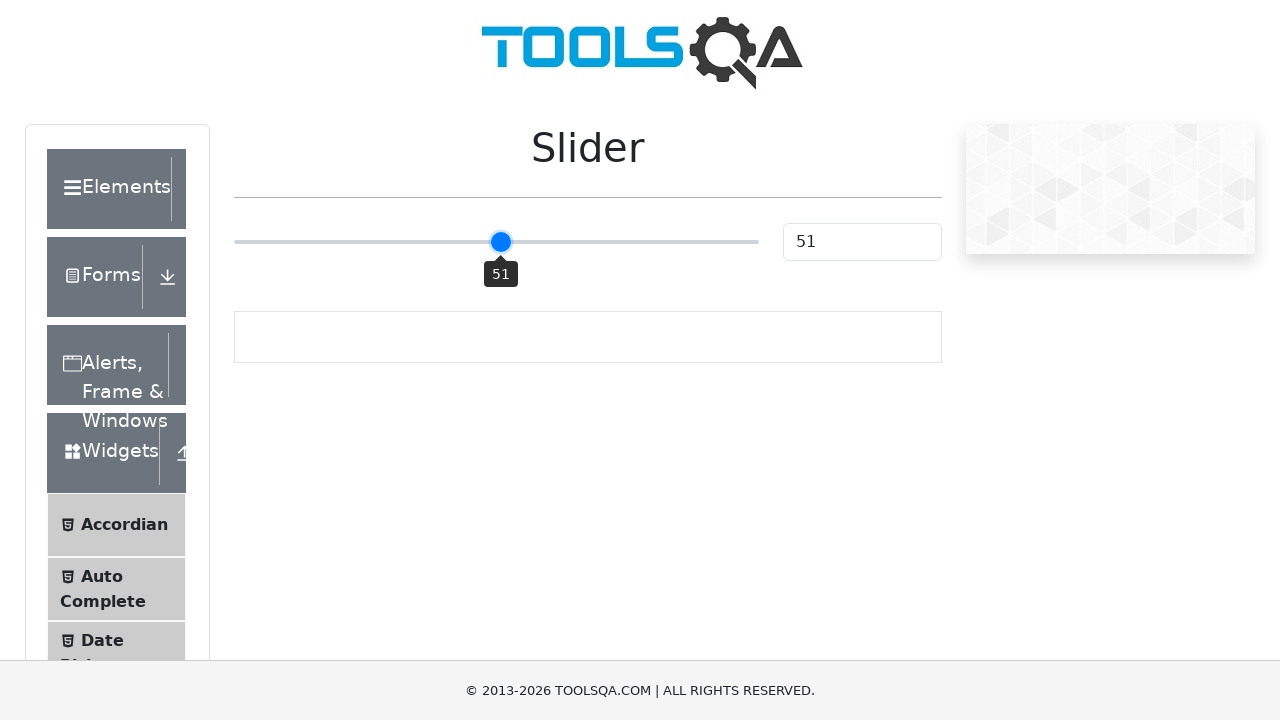

Pressed ArrowRight key on slider (press 2/25) on xpath=//div[@id='sliderContainer']/div[1]/span[1]/input
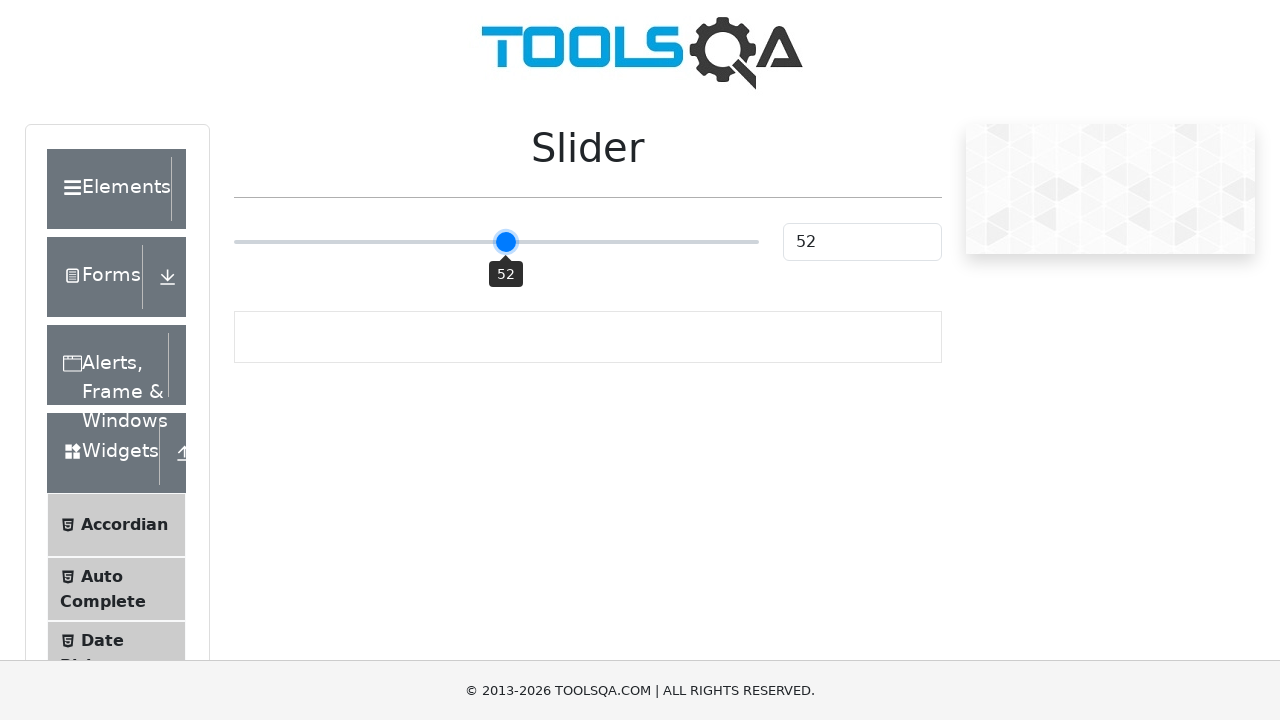

Pressed ArrowRight key on slider (press 3/25) on xpath=//div[@id='sliderContainer']/div[1]/span[1]/input
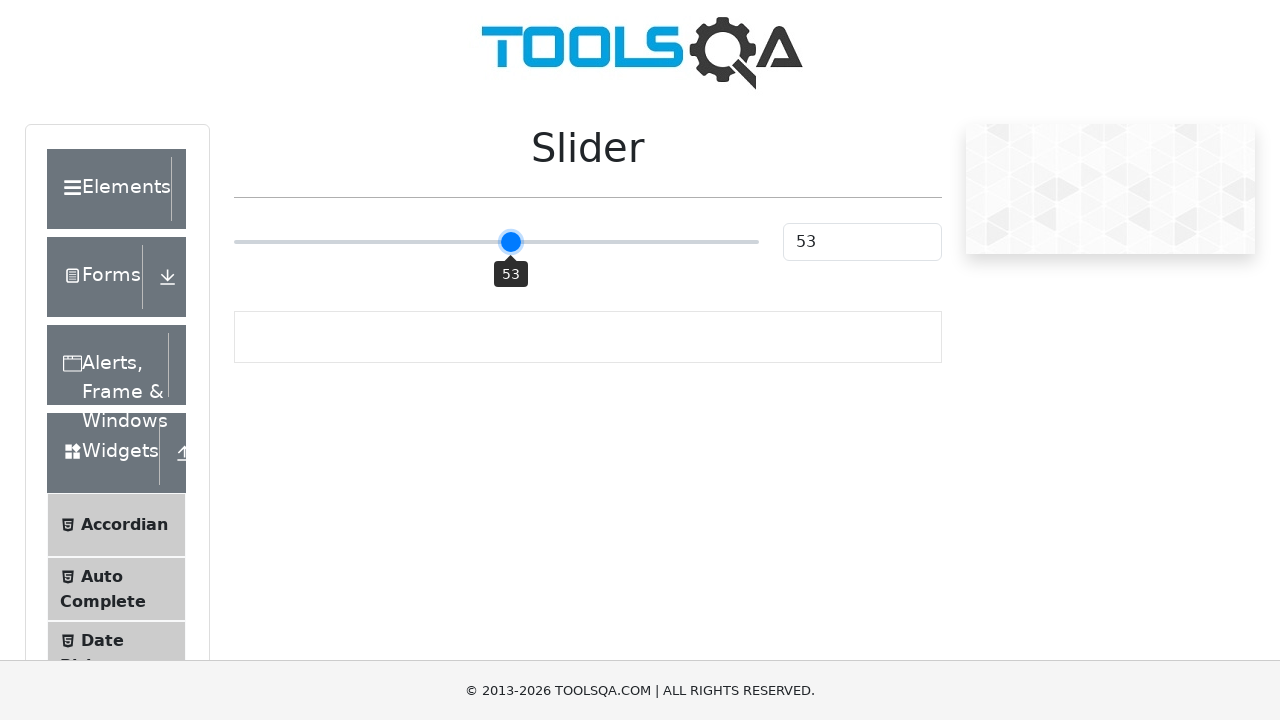

Pressed ArrowRight key on slider (press 4/25) on xpath=//div[@id='sliderContainer']/div[1]/span[1]/input
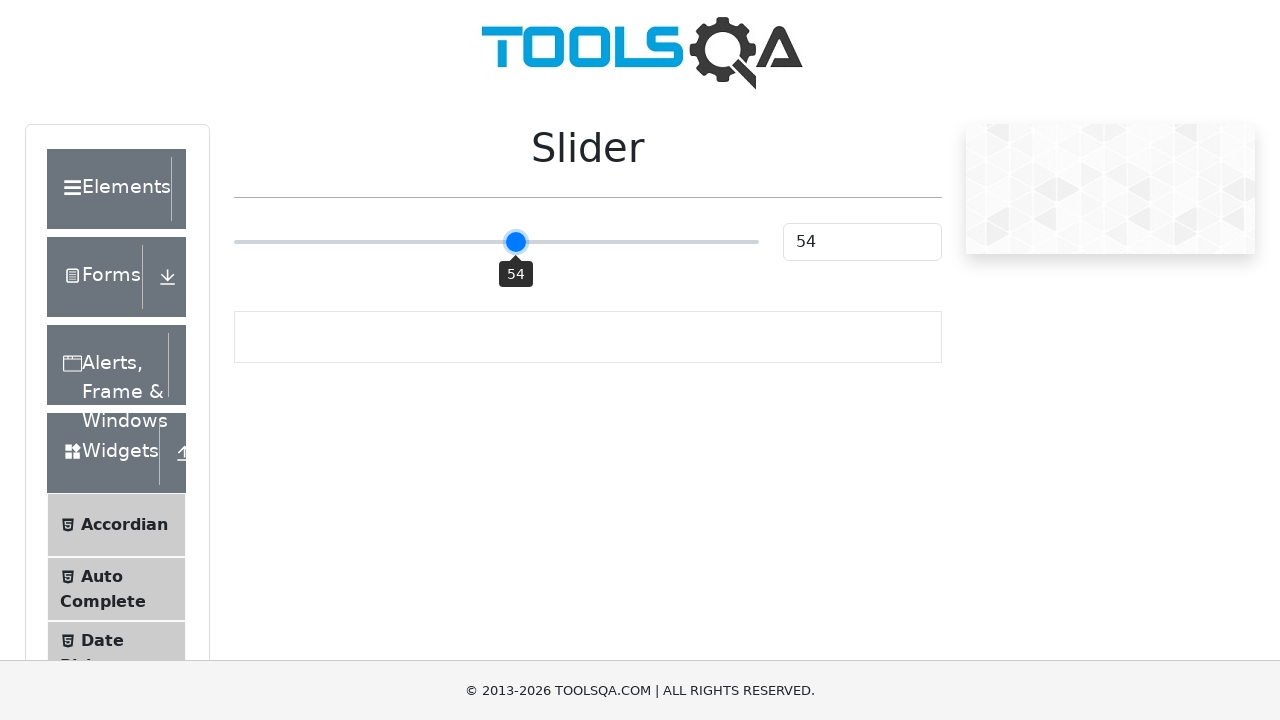

Pressed ArrowRight key on slider (press 5/25) on xpath=//div[@id='sliderContainer']/div[1]/span[1]/input
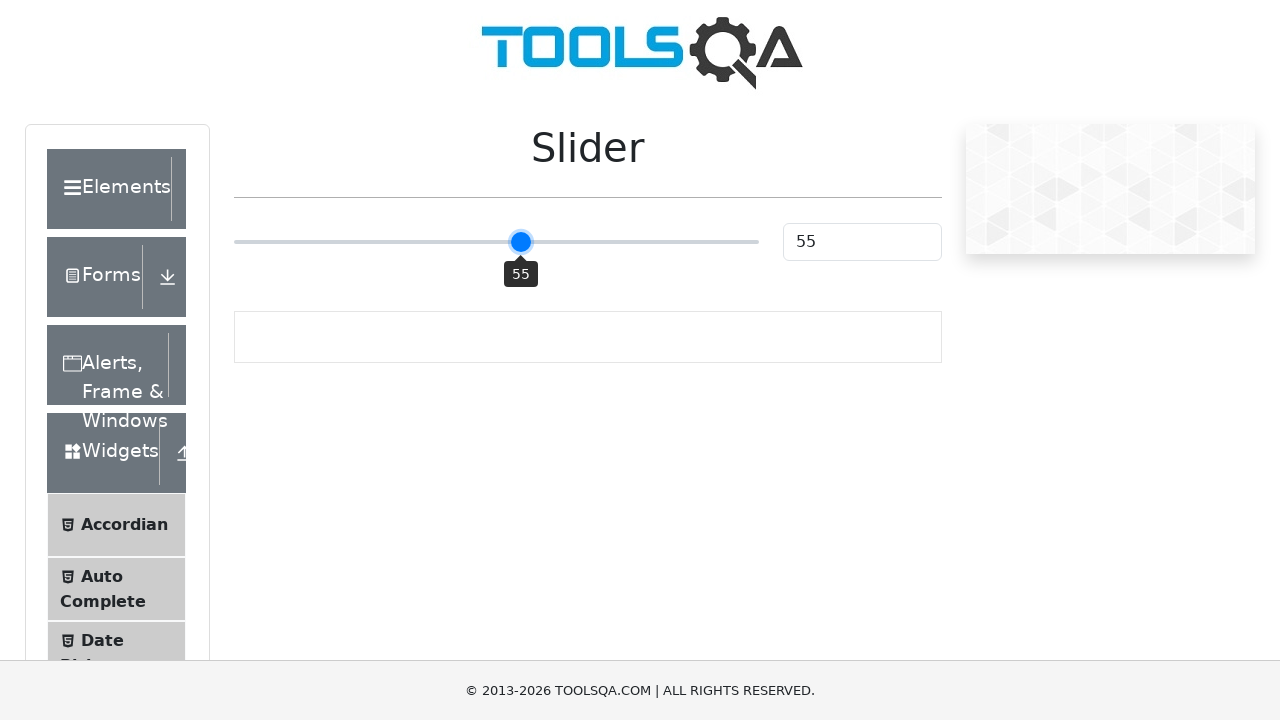

Pressed ArrowRight key on slider (press 6/25) on xpath=//div[@id='sliderContainer']/div[1]/span[1]/input
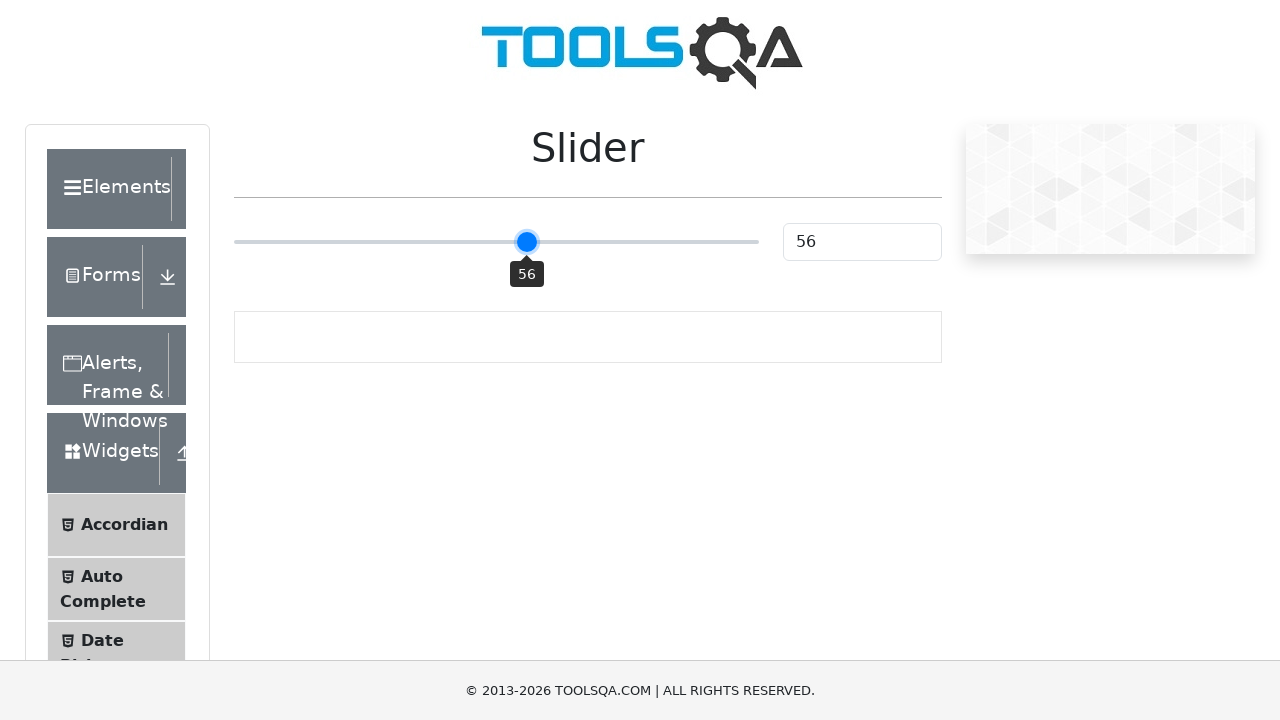

Pressed ArrowRight key on slider (press 7/25) on xpath=//div[@id='sliderContainer']/div[1]/span[1]/input
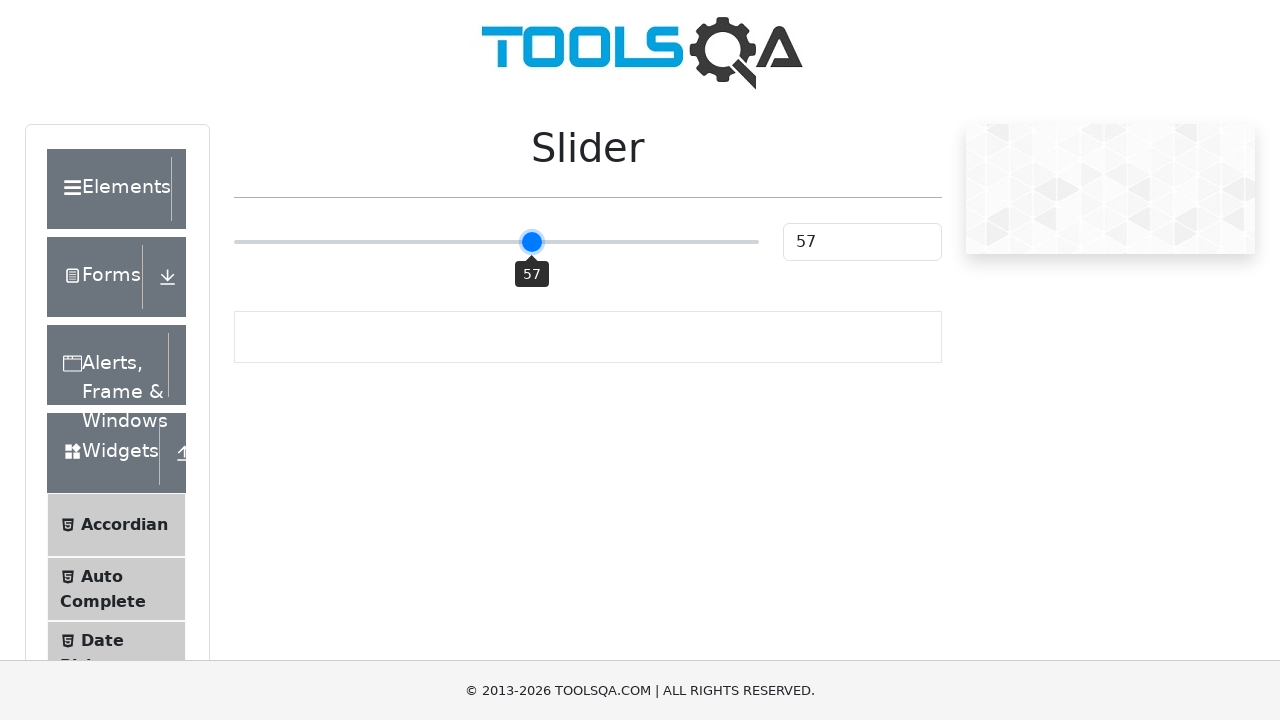

Pressed ArrowRight key on slider (press 8/25) on xpath=//div[@id='sliderContainer']/div[1]/span[1]/input
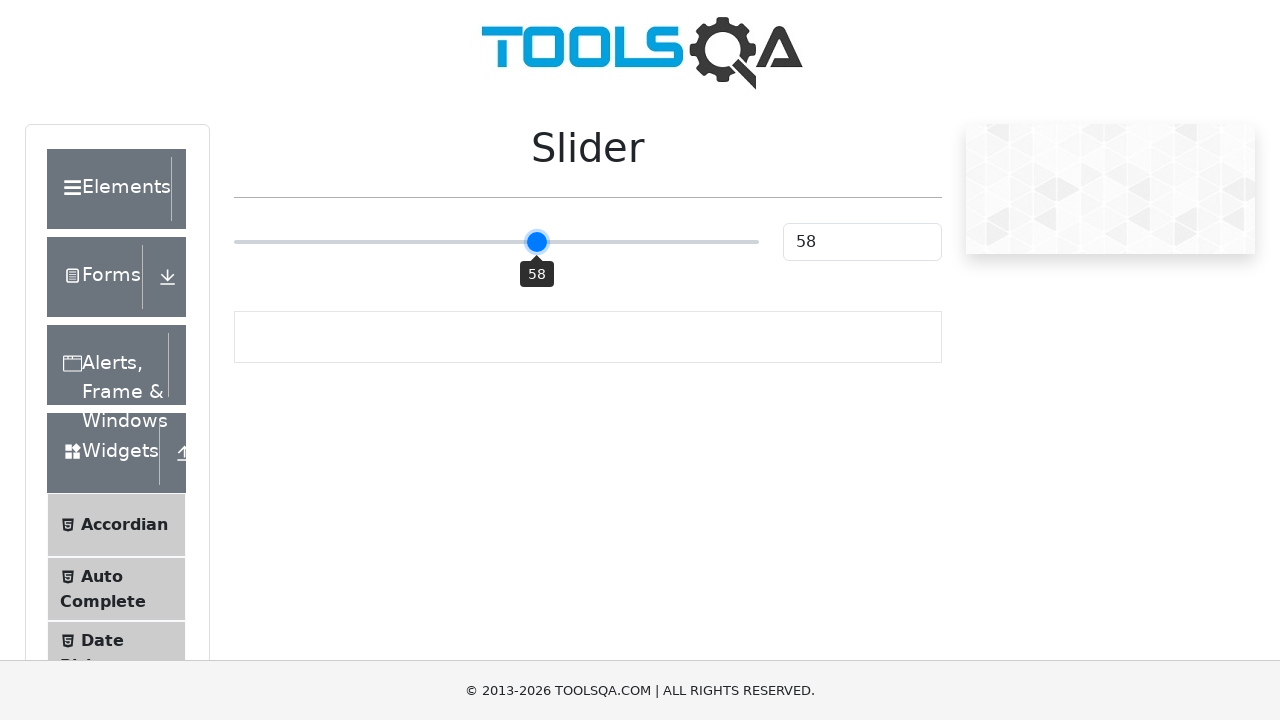

Pressed ArrowRight key on slider (press 9/25) on xpath=//div[@id='sliderContainer']/div[1]/span[1]/input
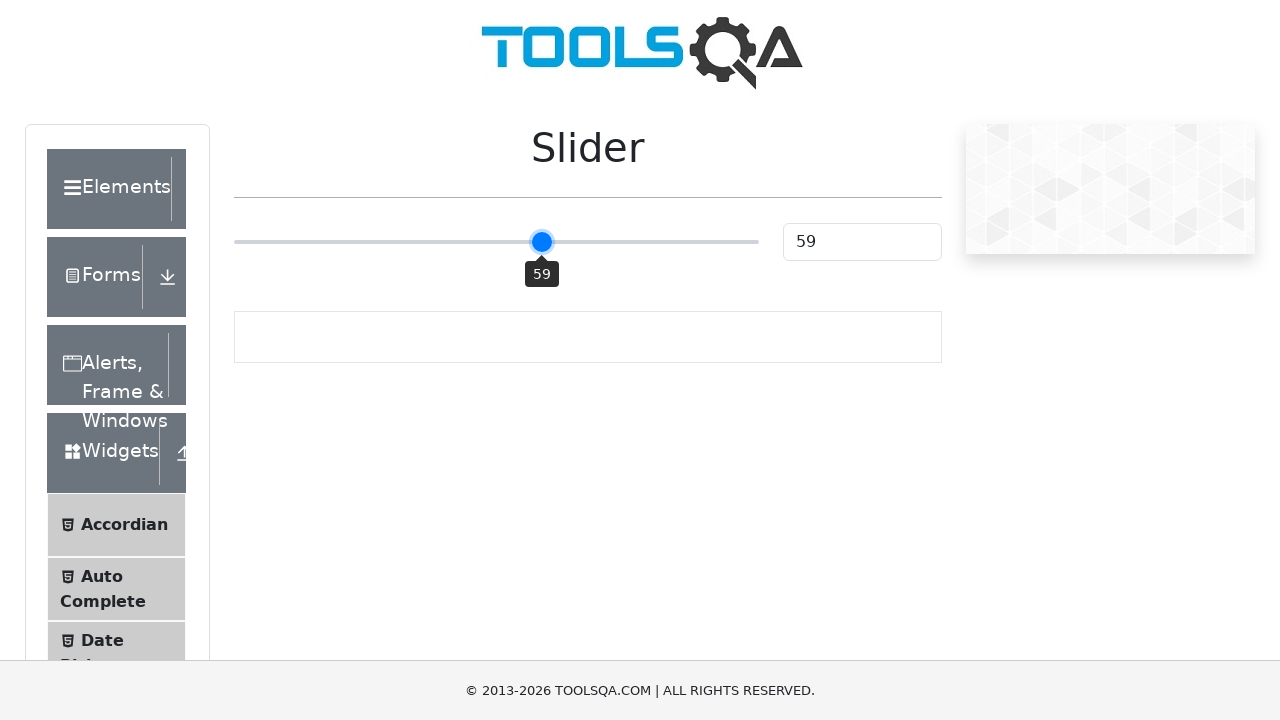

Pressed ArrowRight key on slider (press 10/25) on xpath=//div[@id='sliderContainer']/div[1]/span[1]/input
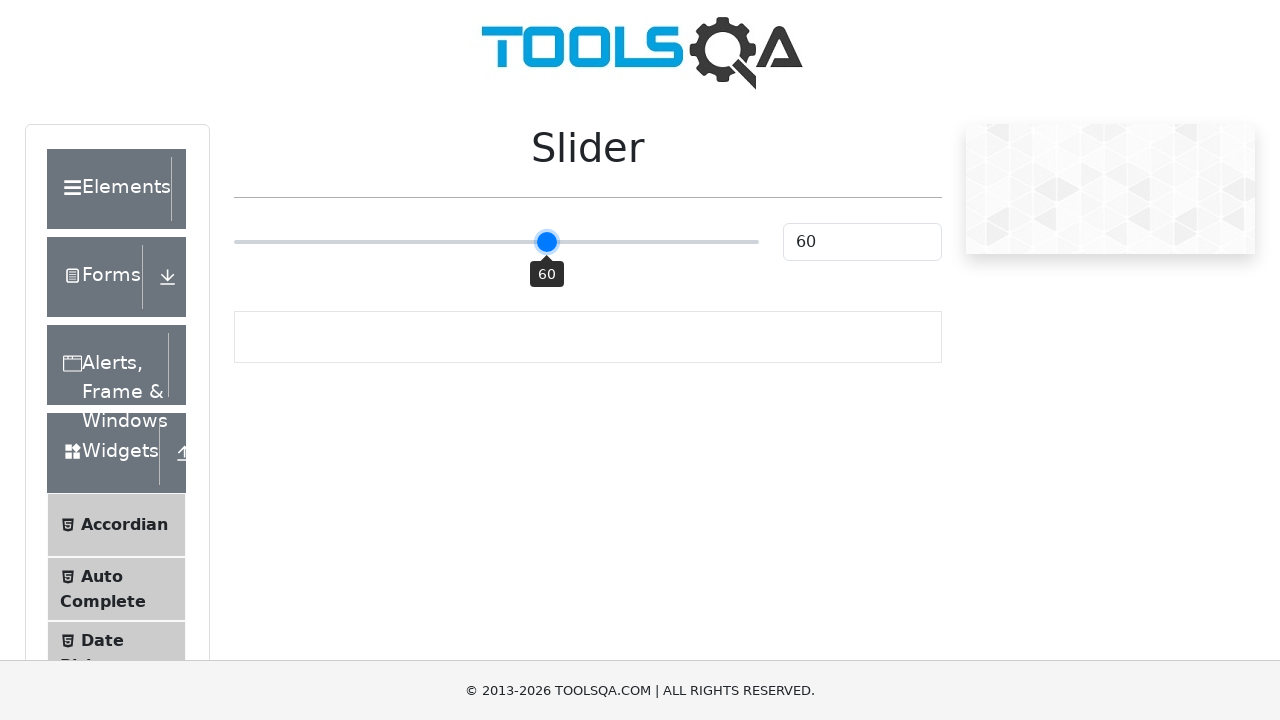

Pressed ArrowRight key on slider (press 11/25) on xpath=//div[@id='sliderContainer']/div[1]/span[1]/input
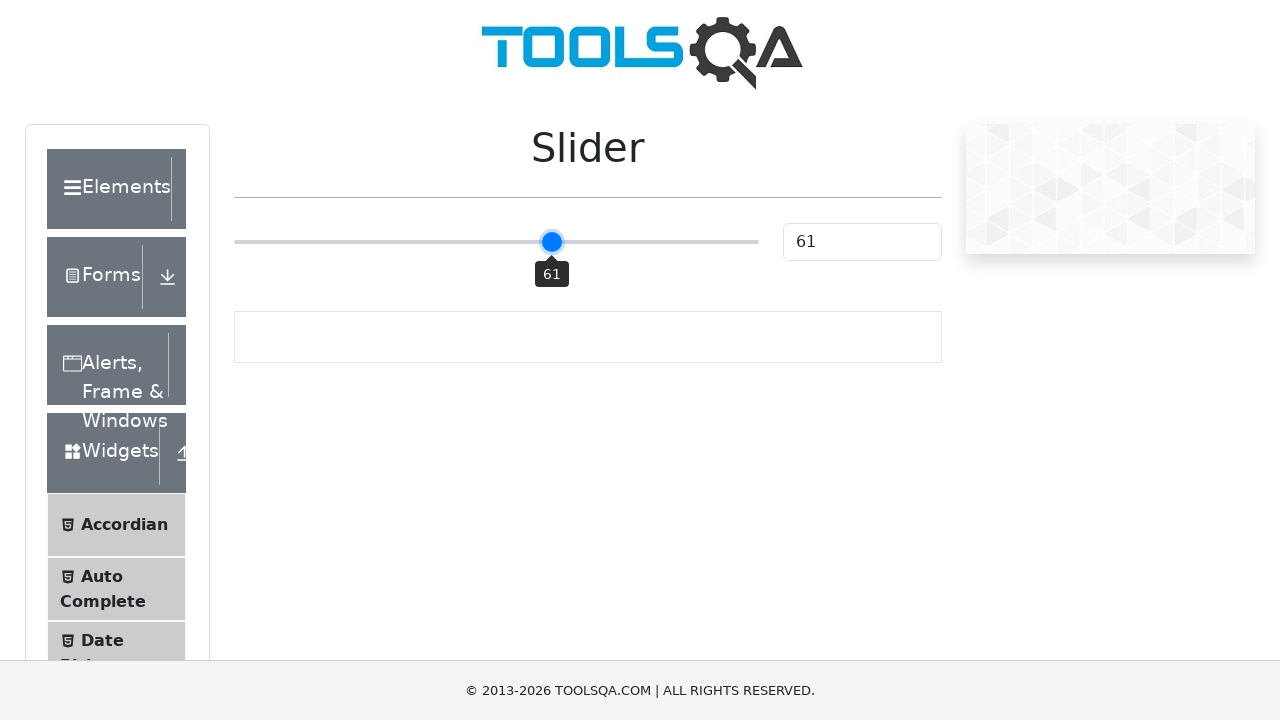

Pressed ArrowRight key on slider (press 12/25) on xpath=//div[@id='sliderContainer']/div[1]/span[1]/input
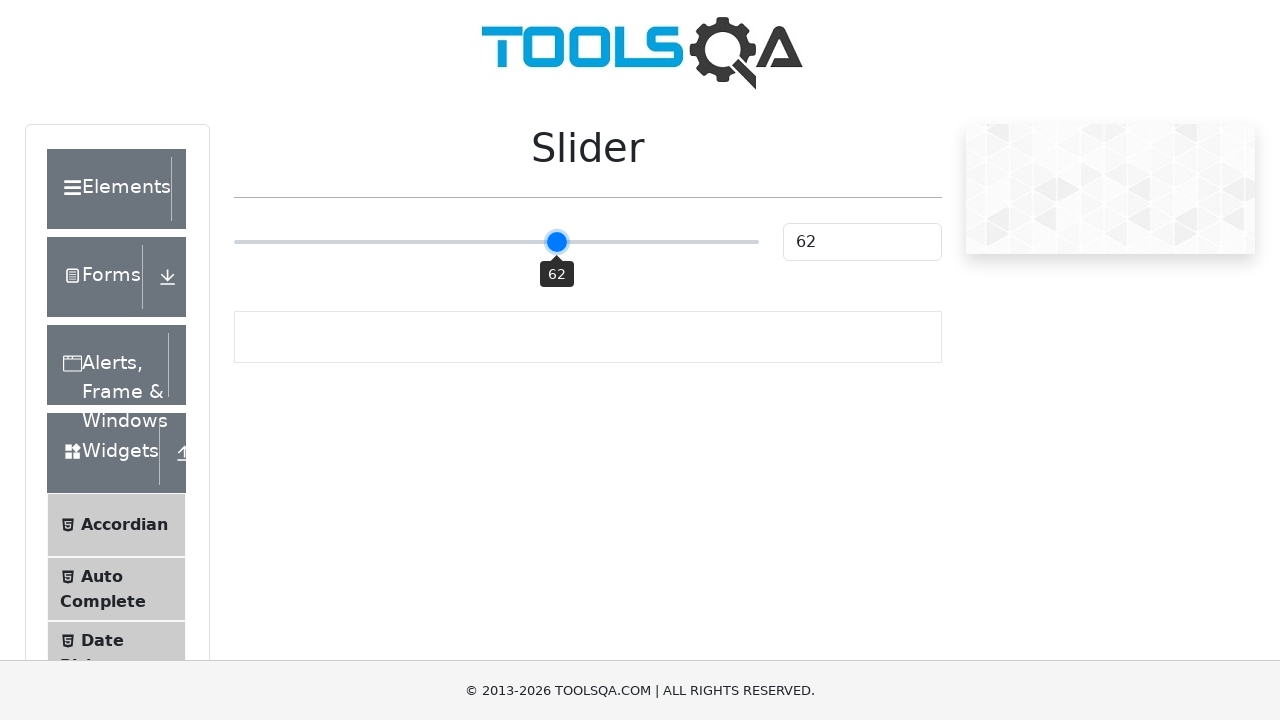

Pressed ArrowRight key on slider (press 13/25) on xpath=//div[@id='sliderContainer']/div[1]/span[1]/input
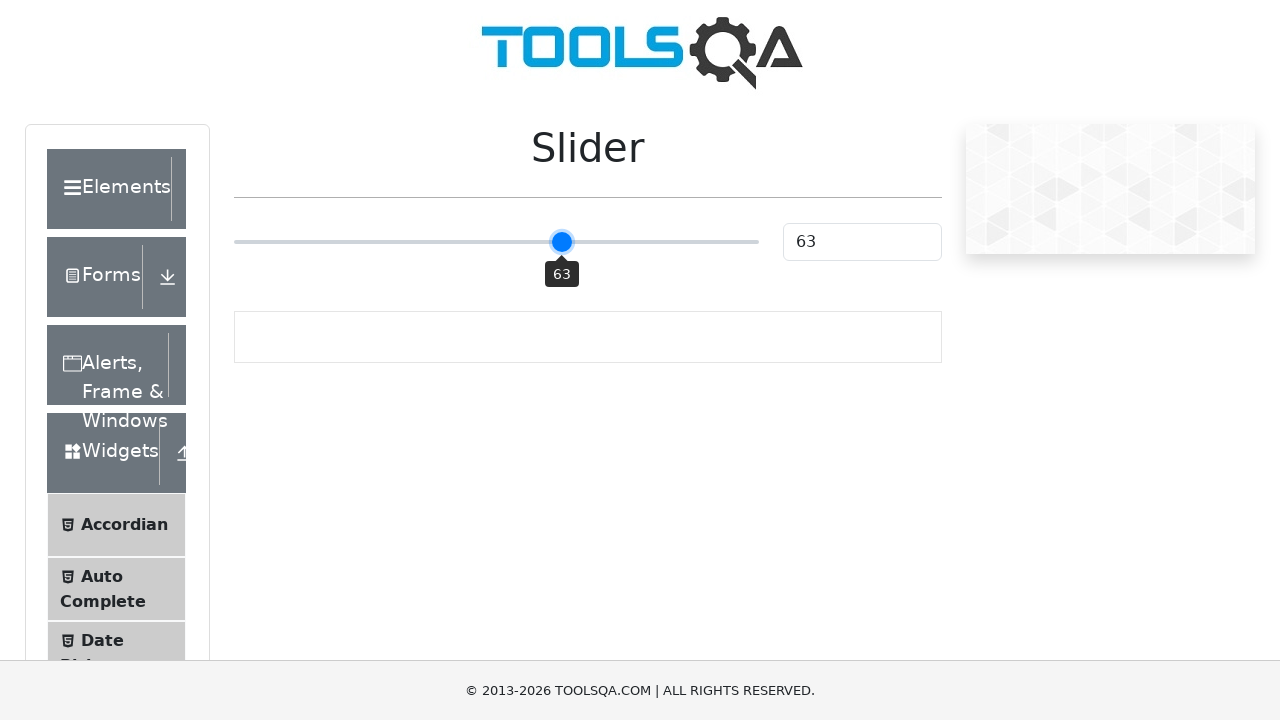

Pressed ArrowRight key on slider (press 14/25) on xpath=//div[@id='sliderContainer']/div[1]/span[1]/input
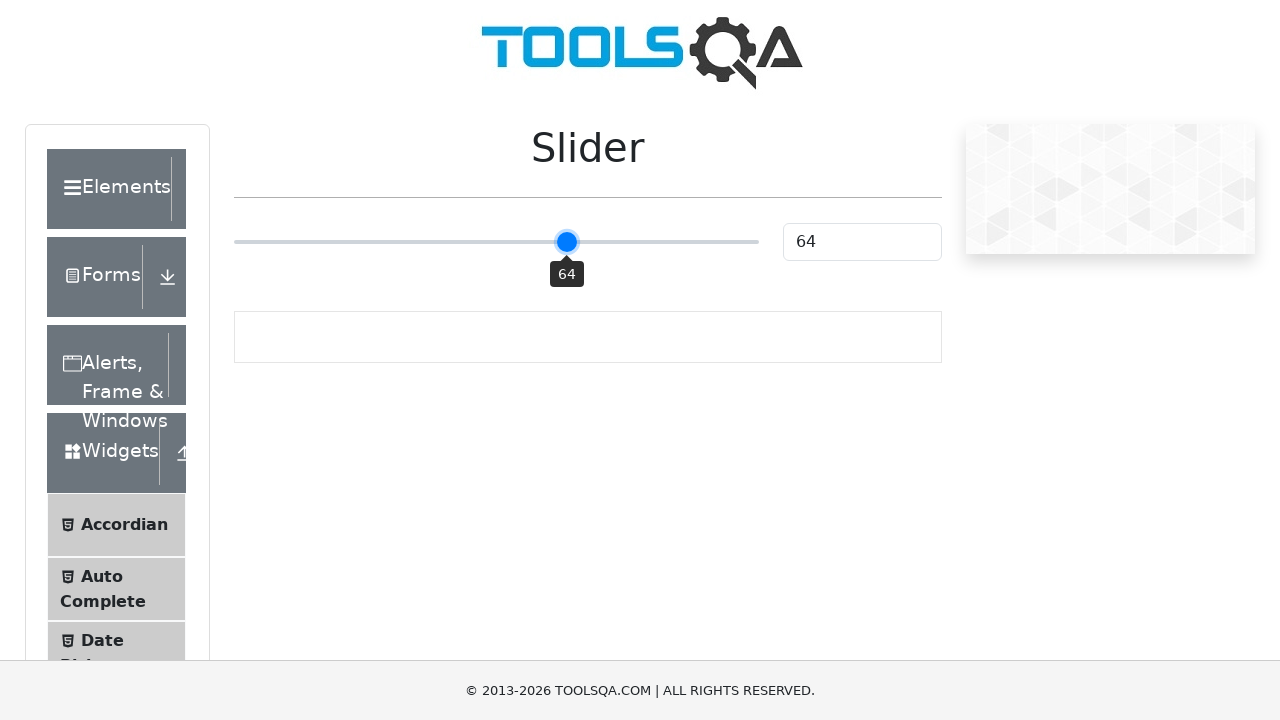

Pressed ArrowRight key on slider (press 15/25) on xpath=//div[@id='sliderContainer']/div[1]/span[1]/input
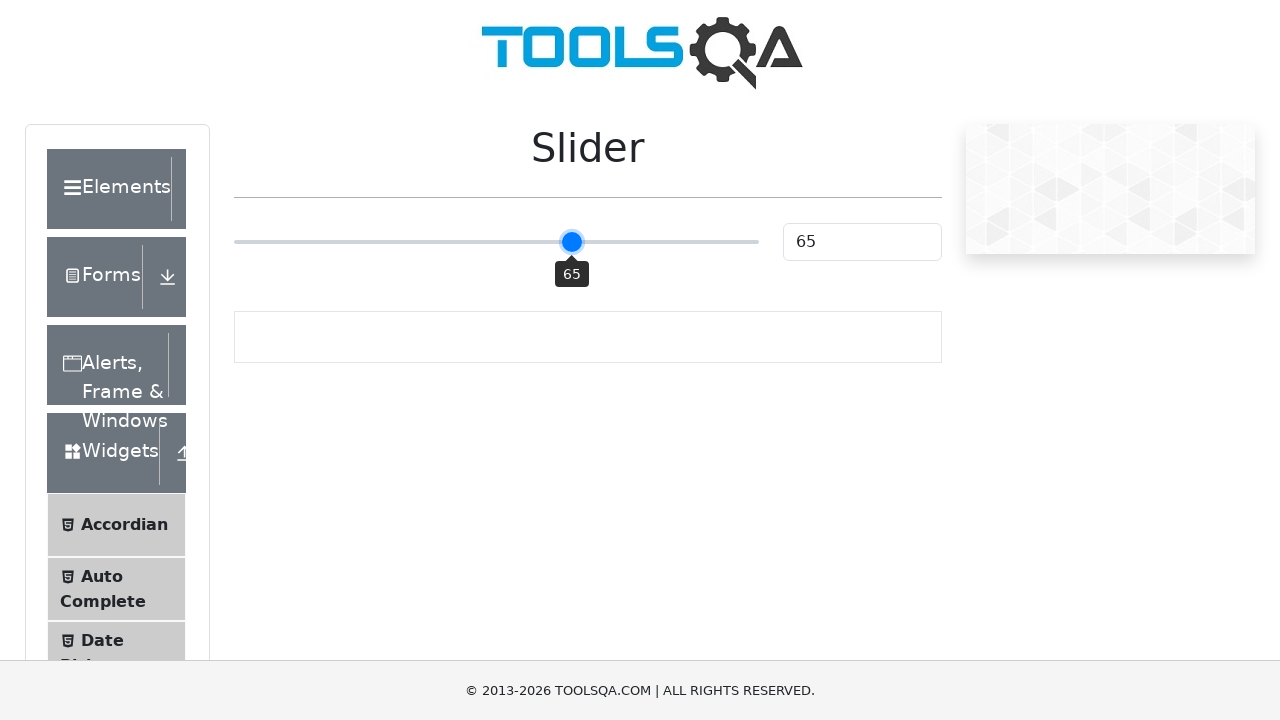

Pressed ArrowRight key on slider (press 16/25) on xpath=//div[@id='sliderContainer']/div[1]/span[1]/input
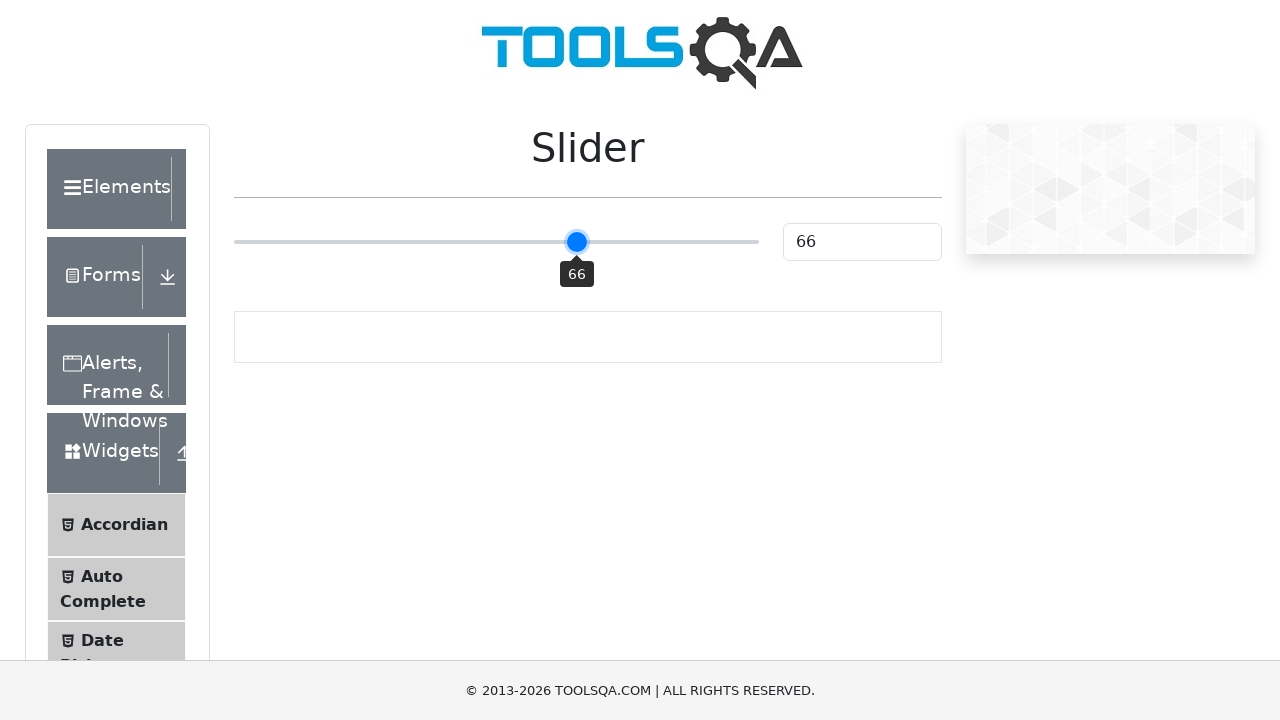

Pressed ArrowRight key on slider (press 17/25) on xpath=//div[@id='sliderContainer']/div[1]/span[1]/input
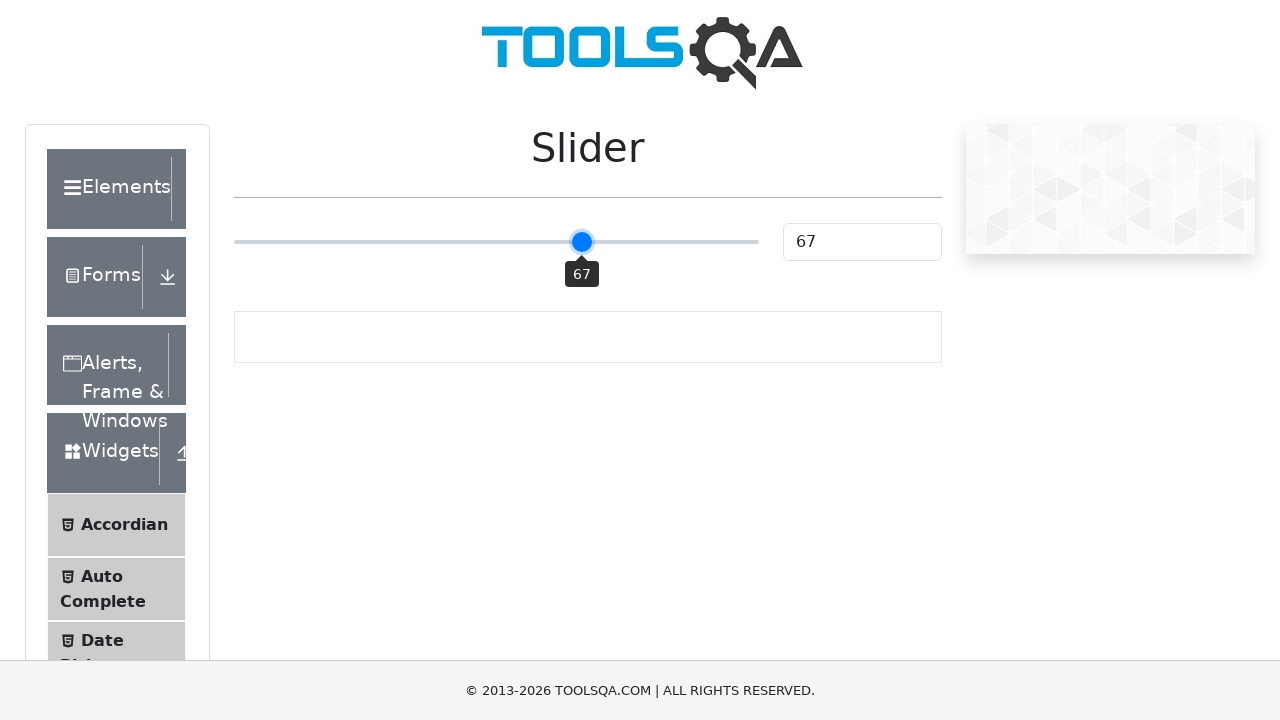

Pressed ArrowRight key on slider (press 18/25) on xpath=//div[@id='sliderContainer']/div[1]/span[1]/input
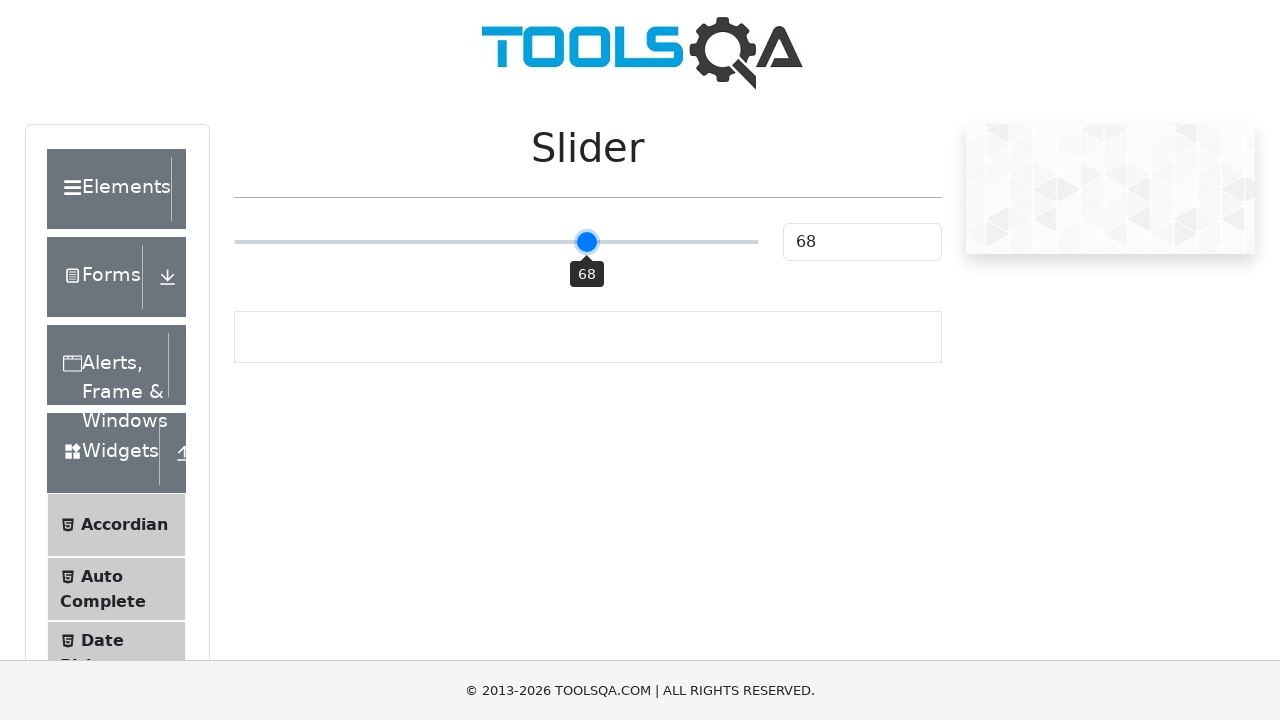

Pressed ArrowRight key on slider (press 19/25) on xpath=//div[@id='sliderContainer']/div[1]/span[1]/input
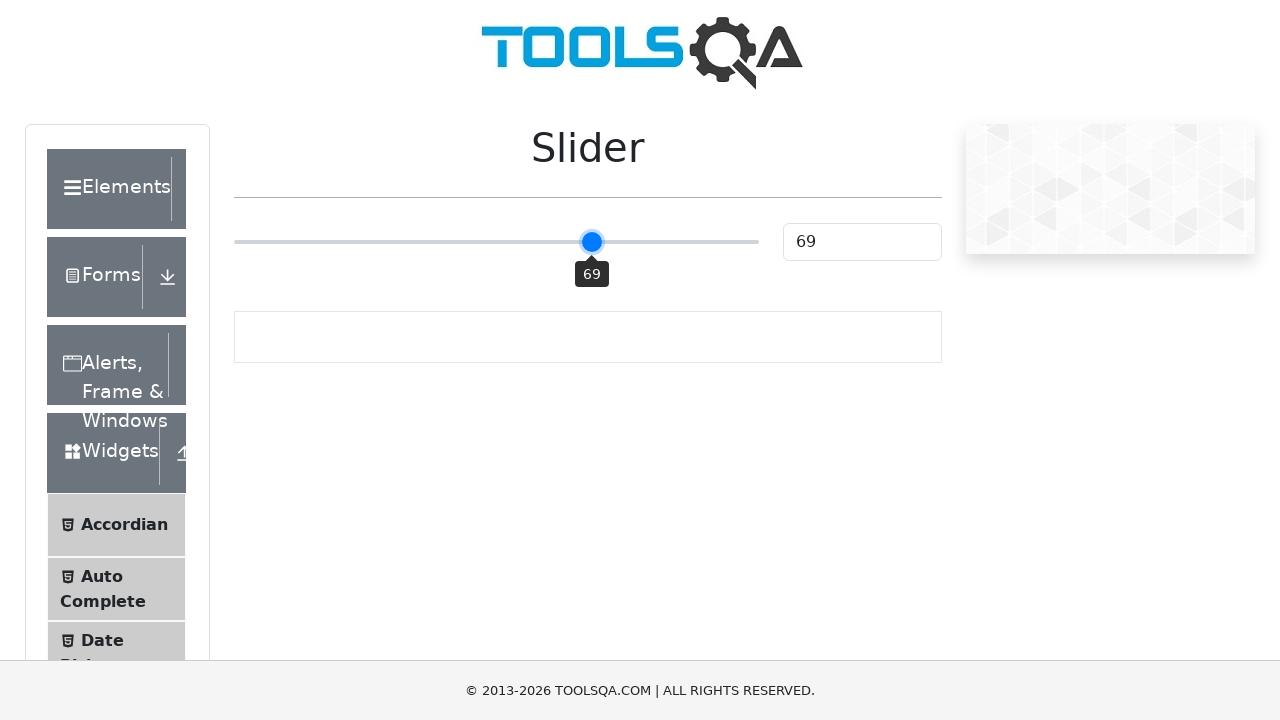

Pressed ArrowRight key on slider (press 20/25) on xpath=//div[@id='sliderContainer']/div[1]/span[1]/input
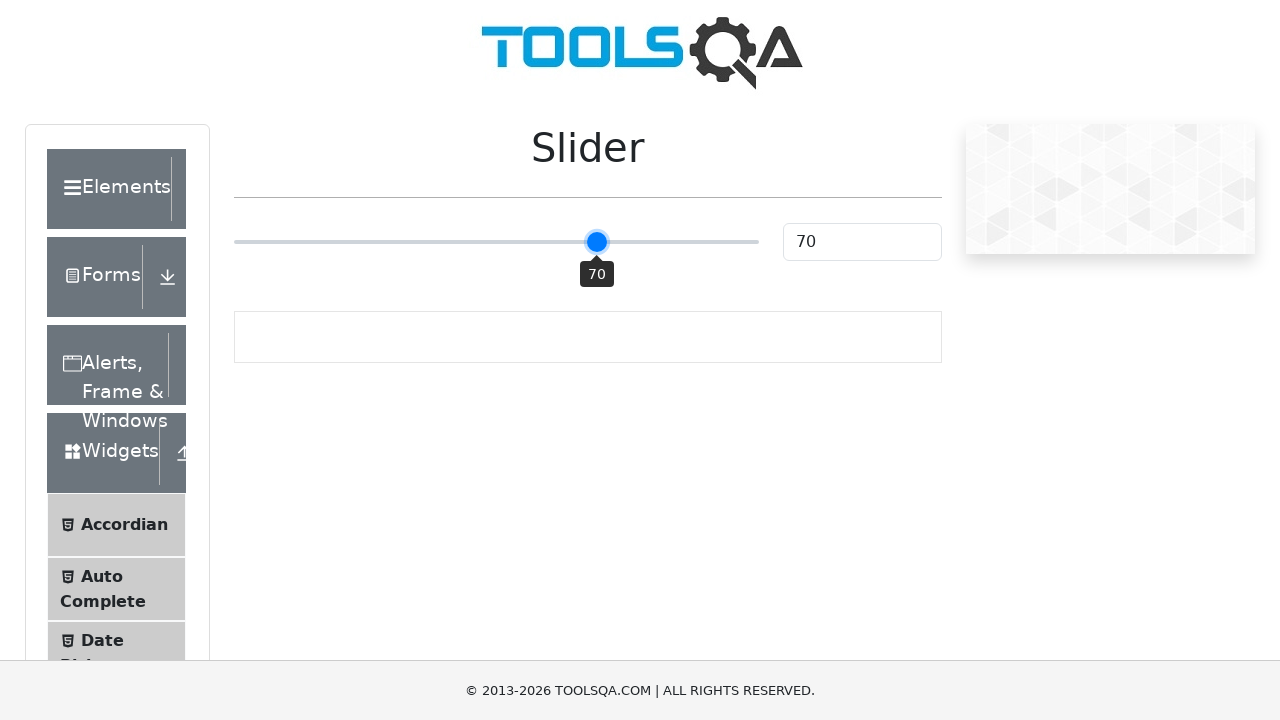

Pressed ArrowRight key on slider (press 21/25) on xpath=//div[@id='sliderContainer']/div[1]/span[1]/input
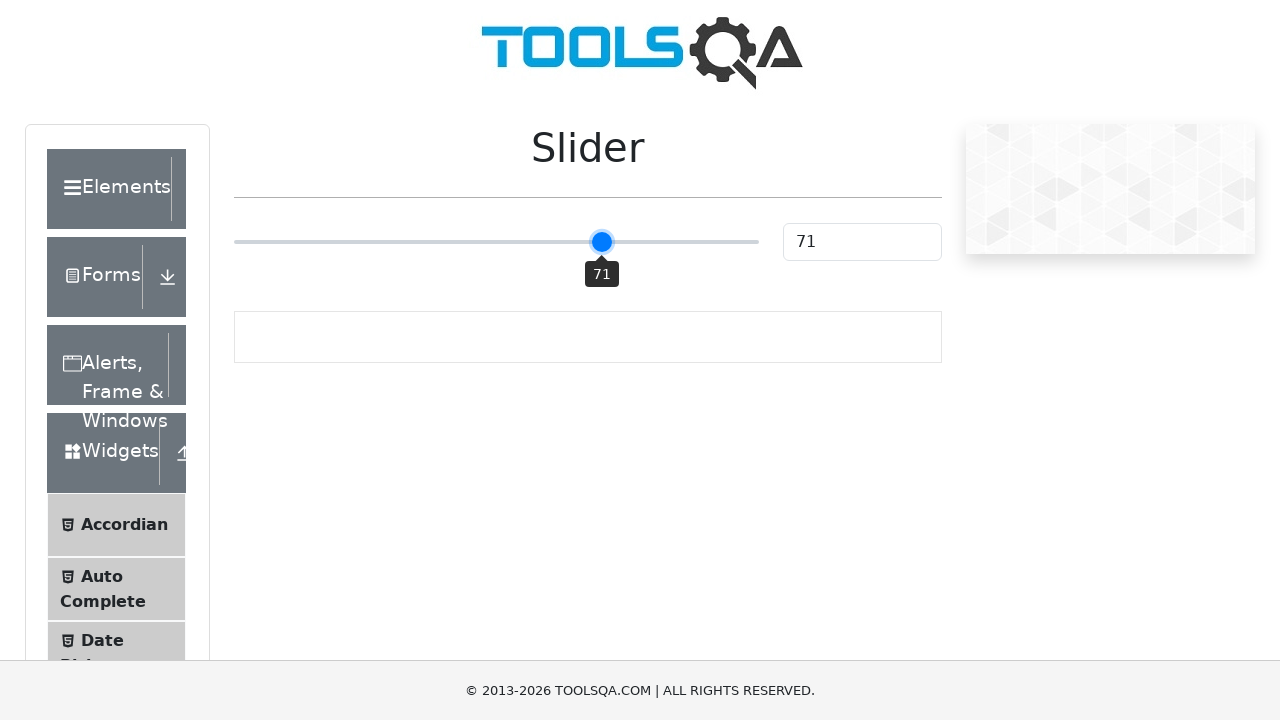

Pressed ArrowRight key on slider (press 22/25) on xpath=//div[@id='sliderContainer']/div[1]/span[1]/input
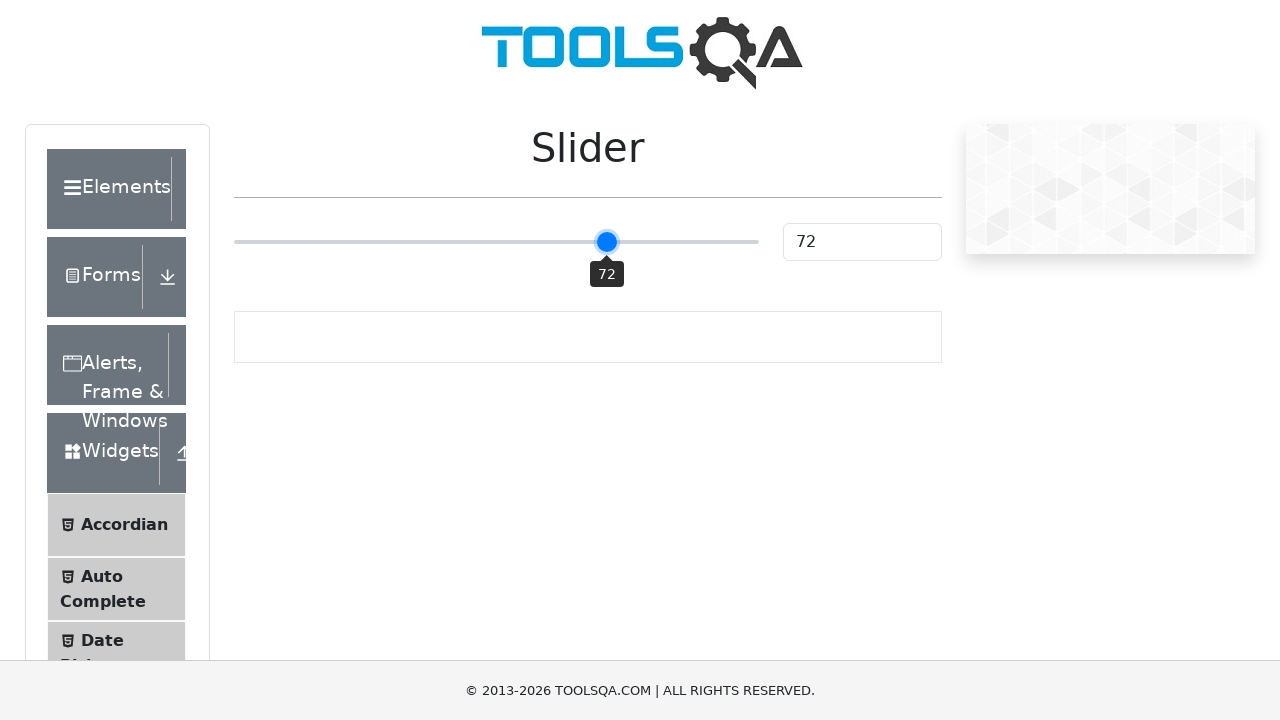

Pressed ArrowRight key on slider (press 23/25) on xpath=//div[@id='sliderContainer']/div[1]/span[1]/input
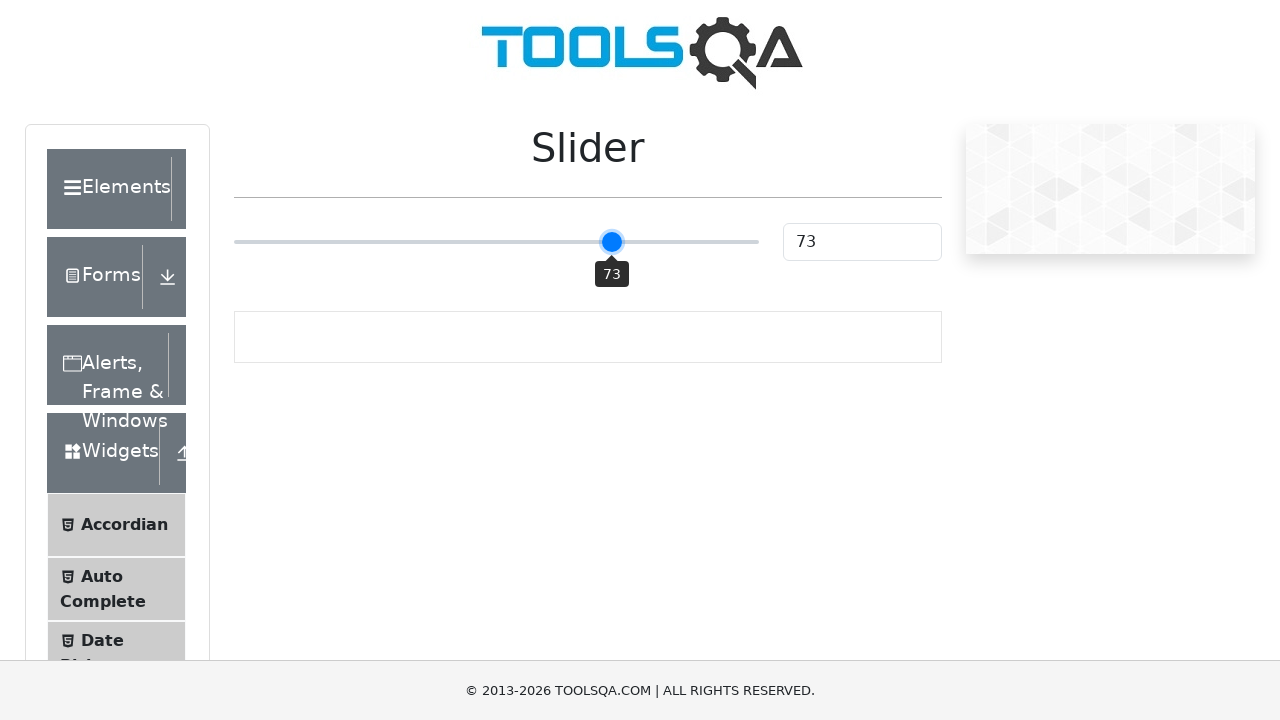

Pressed ArrowRight key on slider (press 24/25) on xpath=//div[@id='sliderContainer']/div[1]/span[1]/input
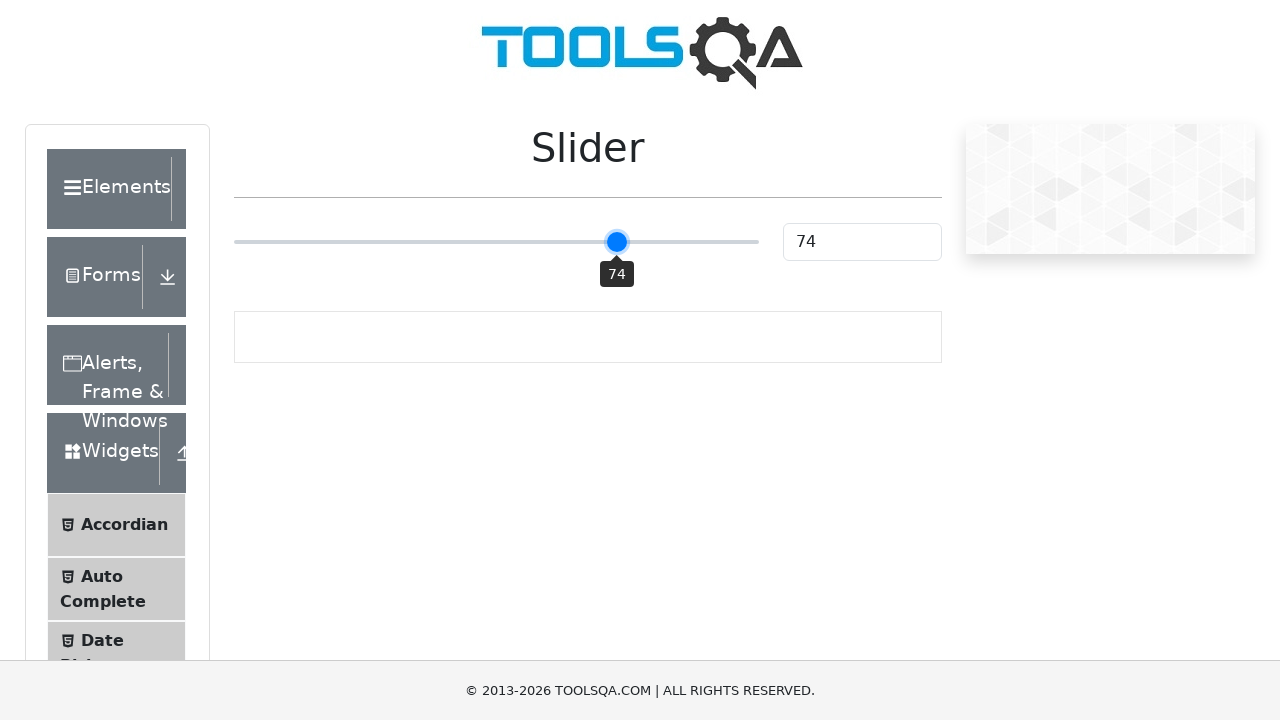

Pressed ArrowRight key on slider (press 25/25) on xpath=//div[@id='sliderContainer']/div[1]/span[1]/input
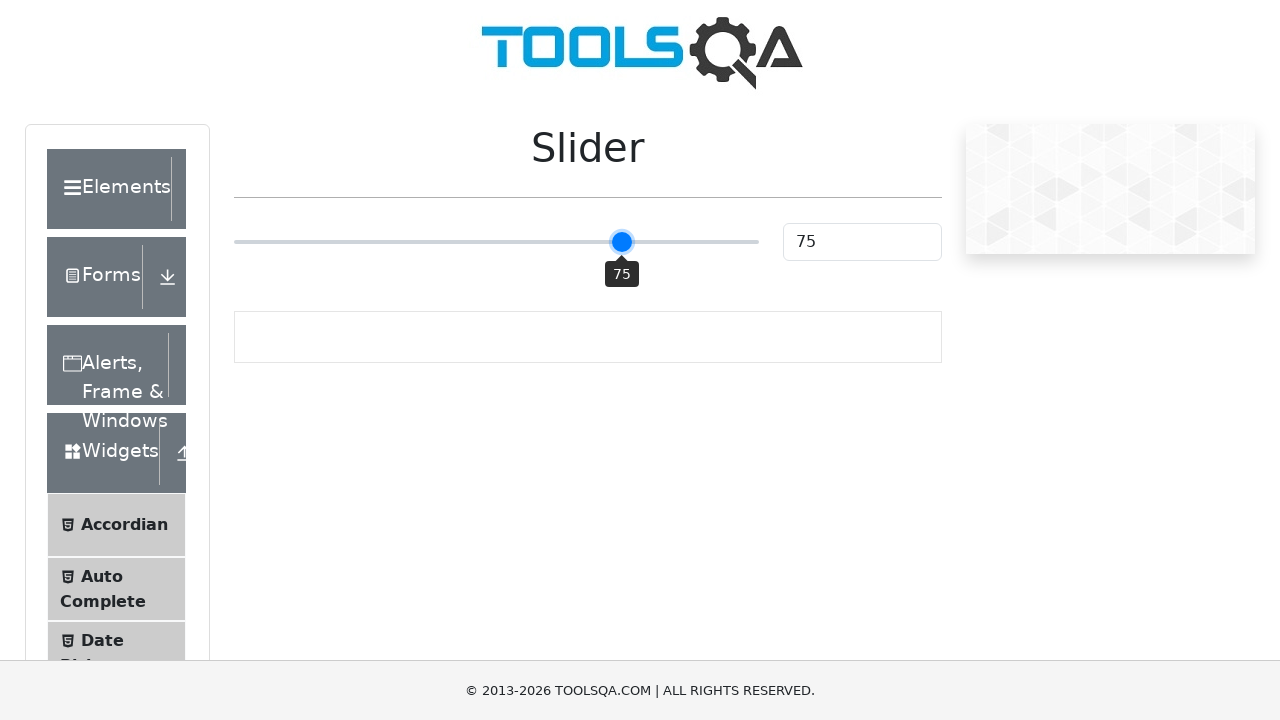

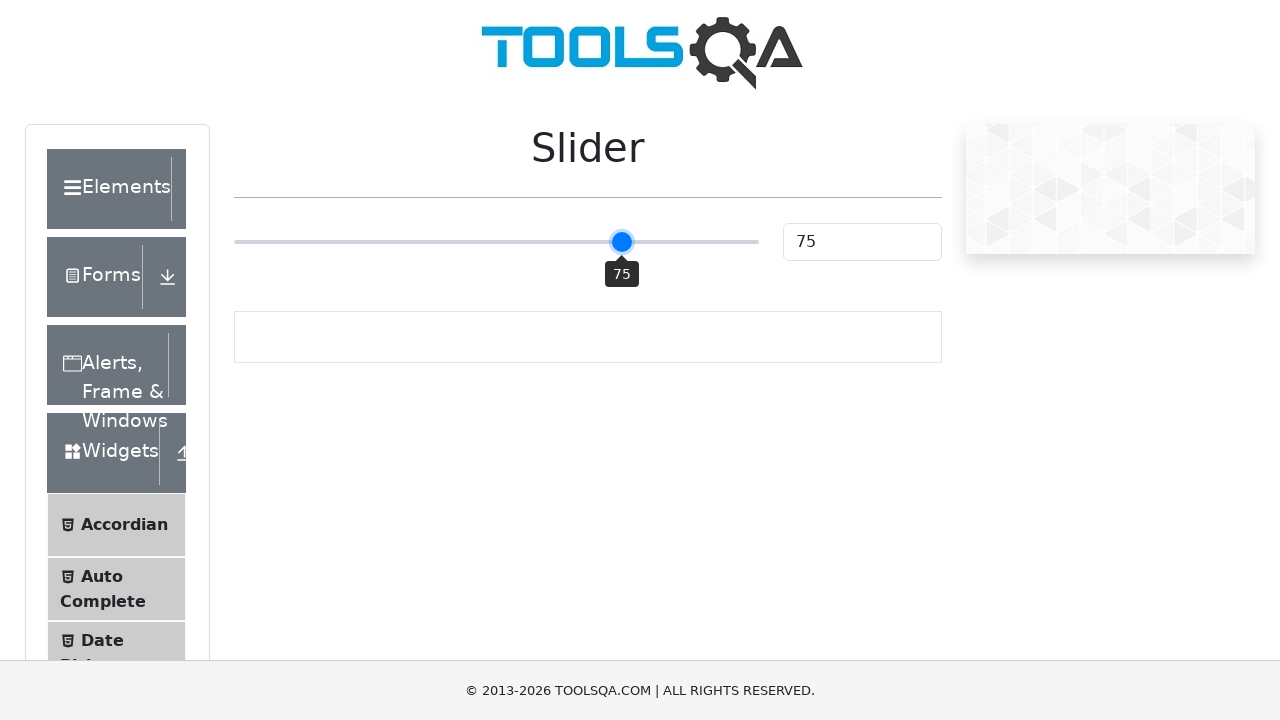